Tests that images on the page change when the page is refreshed by comparing image attributes before and after refresh

Starting URL: https://the-internet.herokuapp.com/dynamic_content

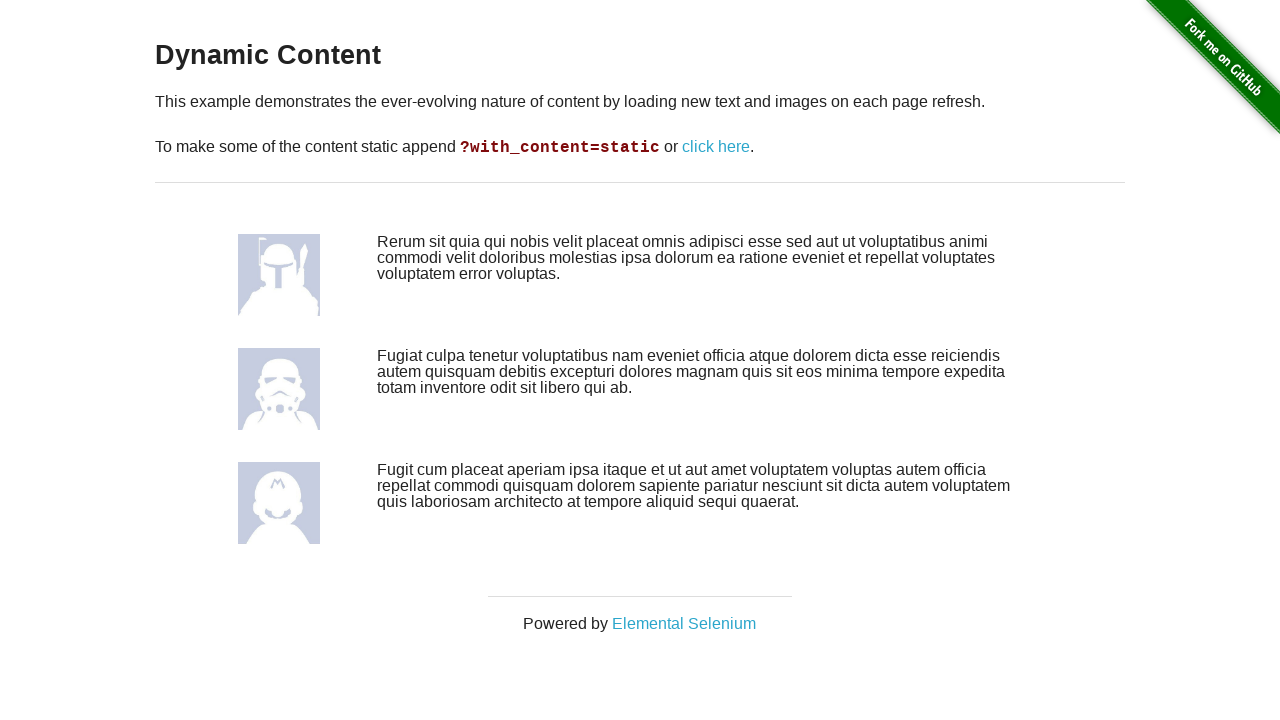

Located all images on the page
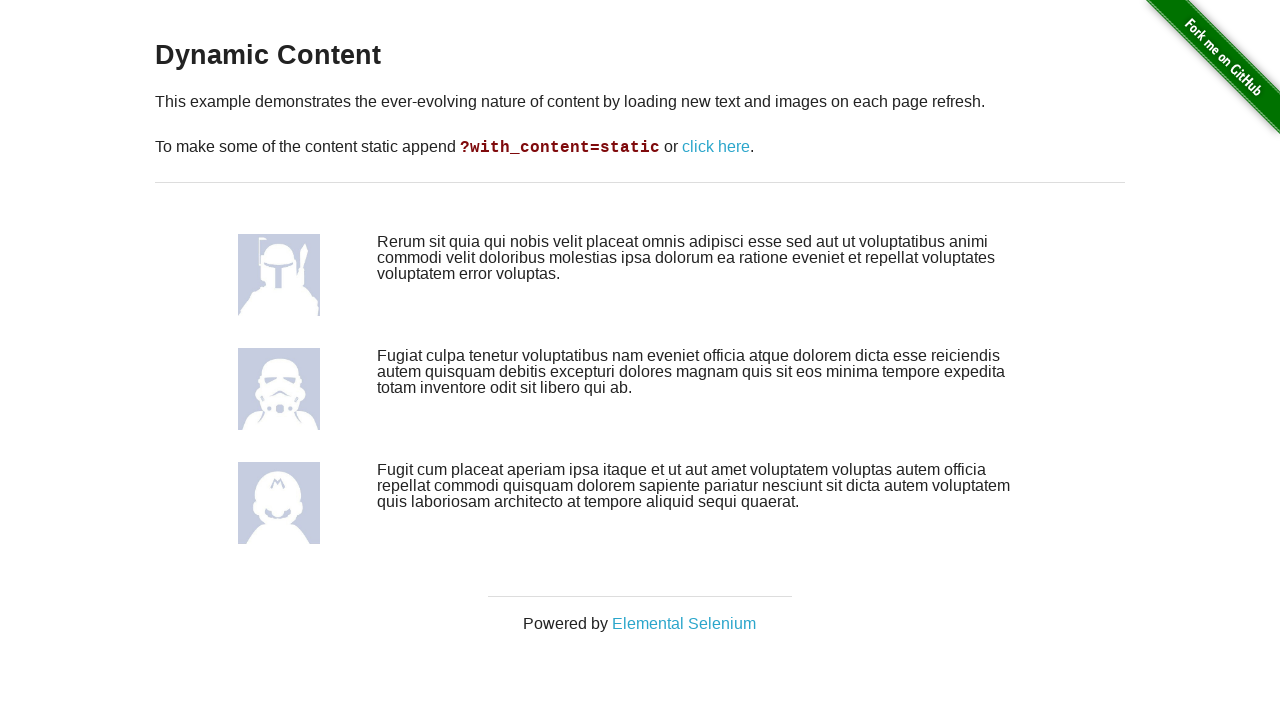

Extracted 3 Avatar images before refresh
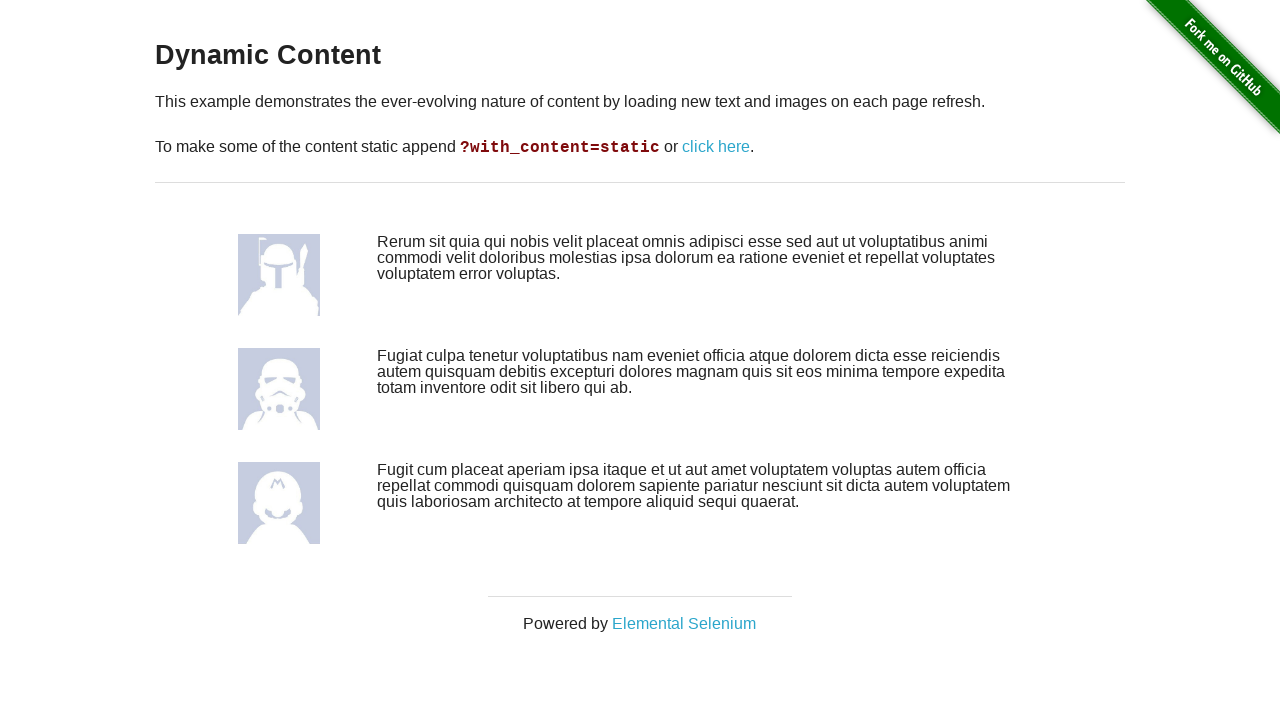

Refreshed the page to generate new dynamic content
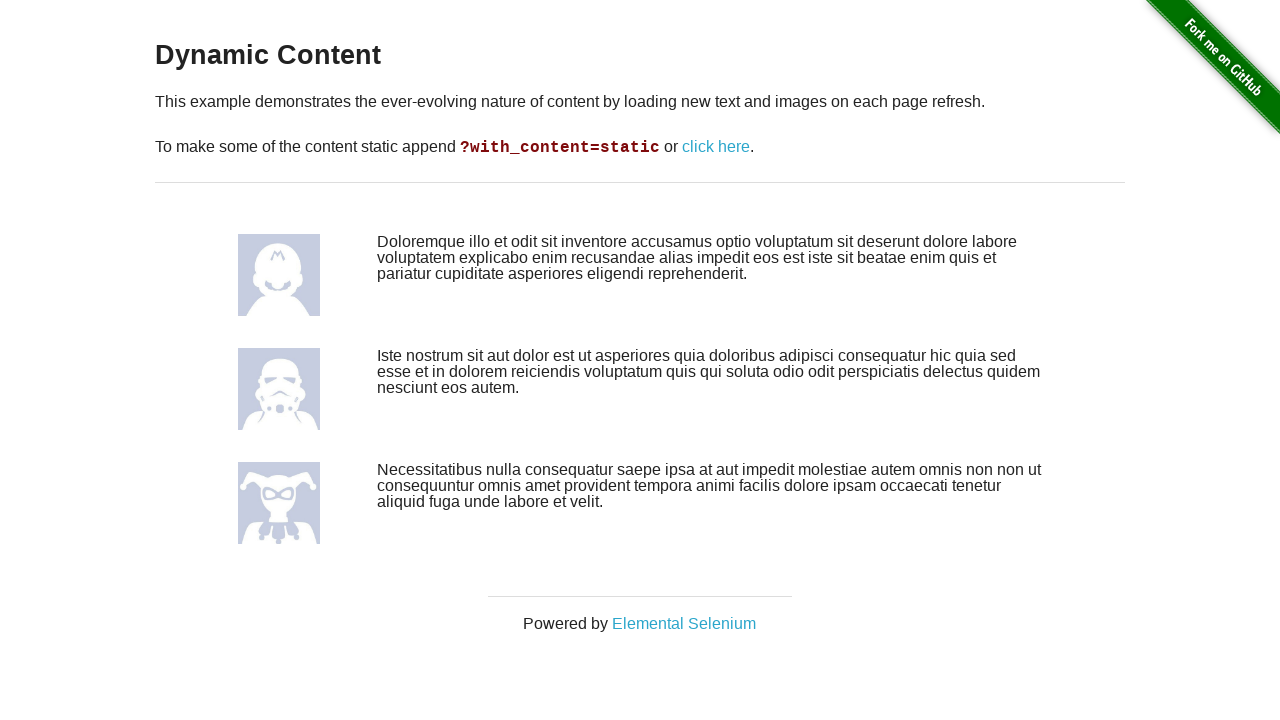

Located all images on the page after refresh
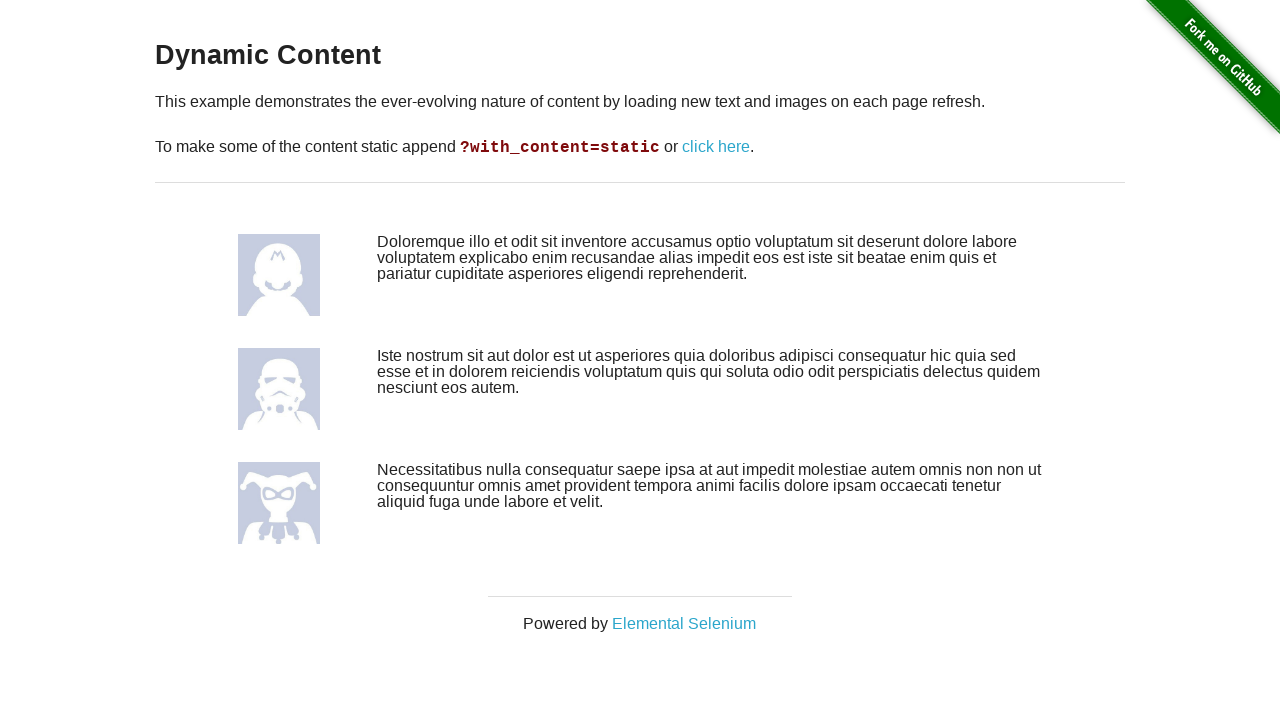

Extracted 3 Avatar images after refresh
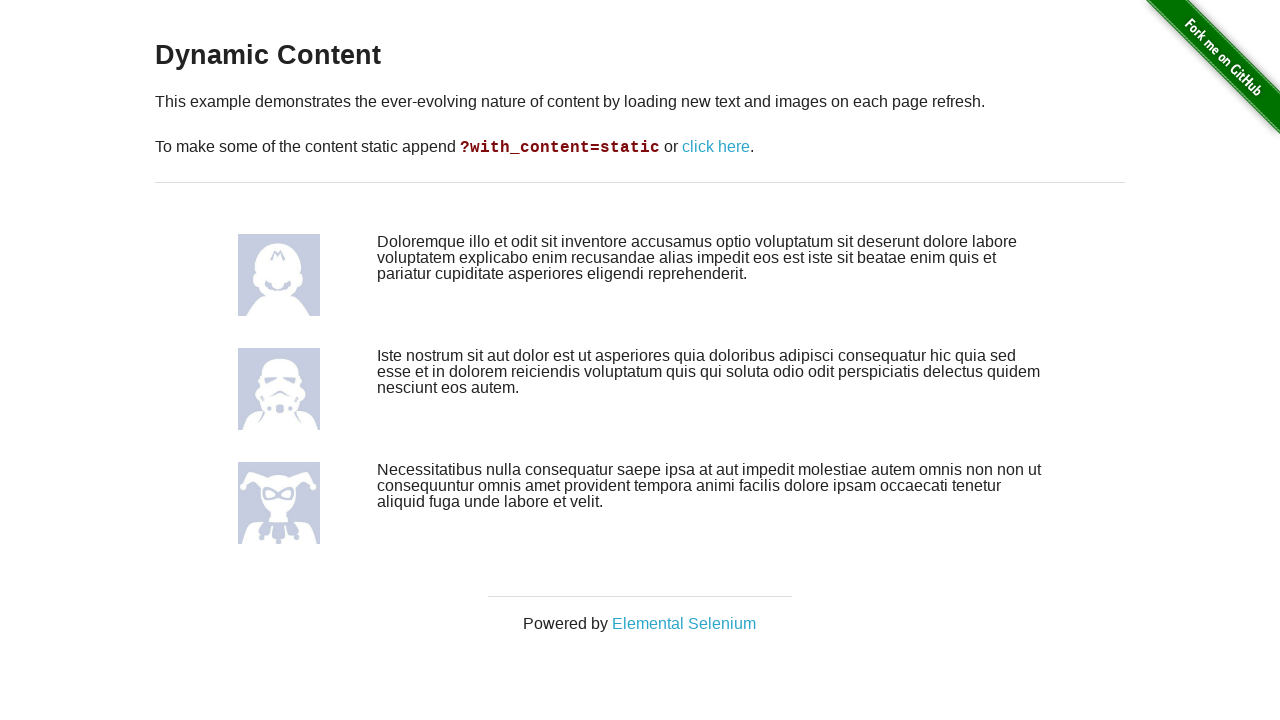

Verified that image count remained consistent
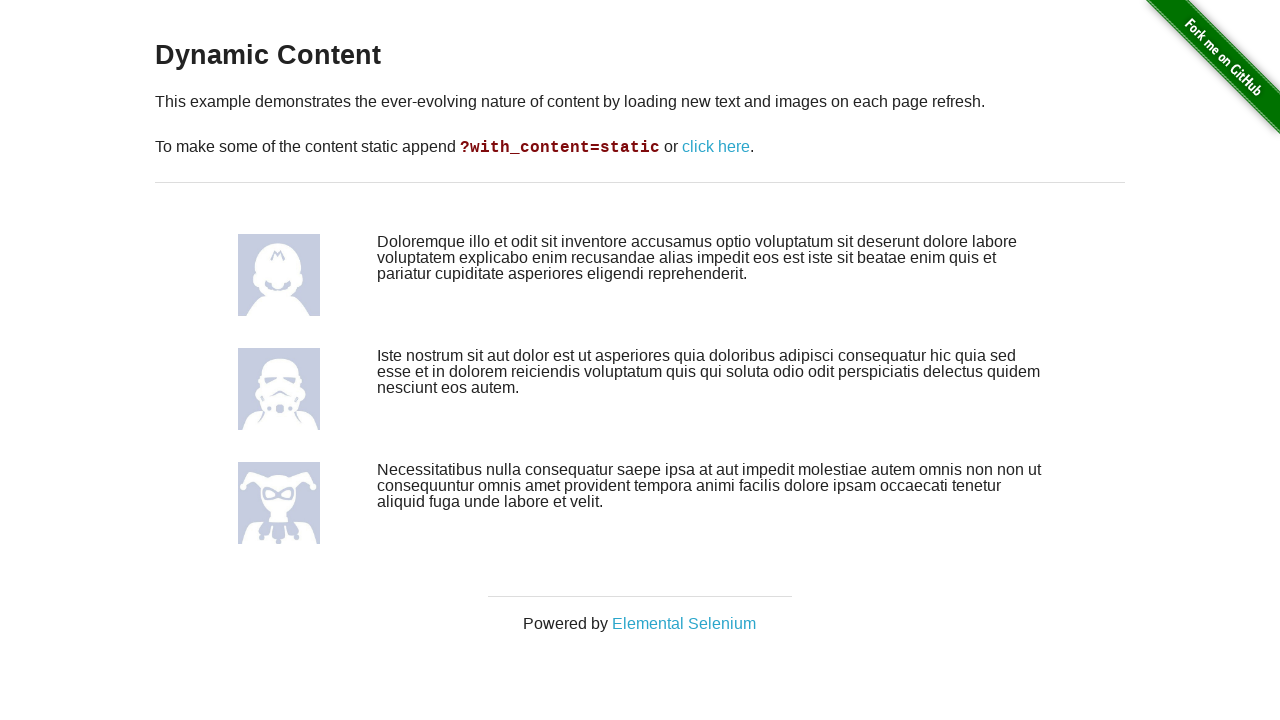

Confirmed that at least one image changed after refresh
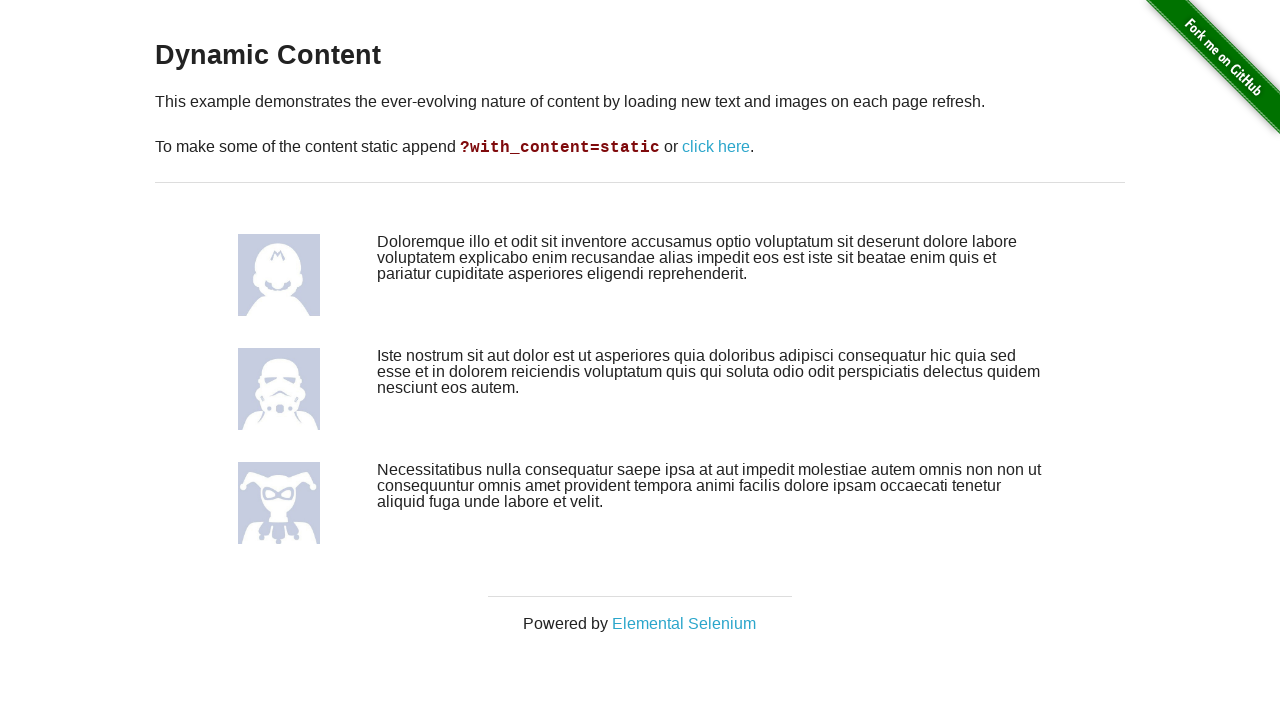

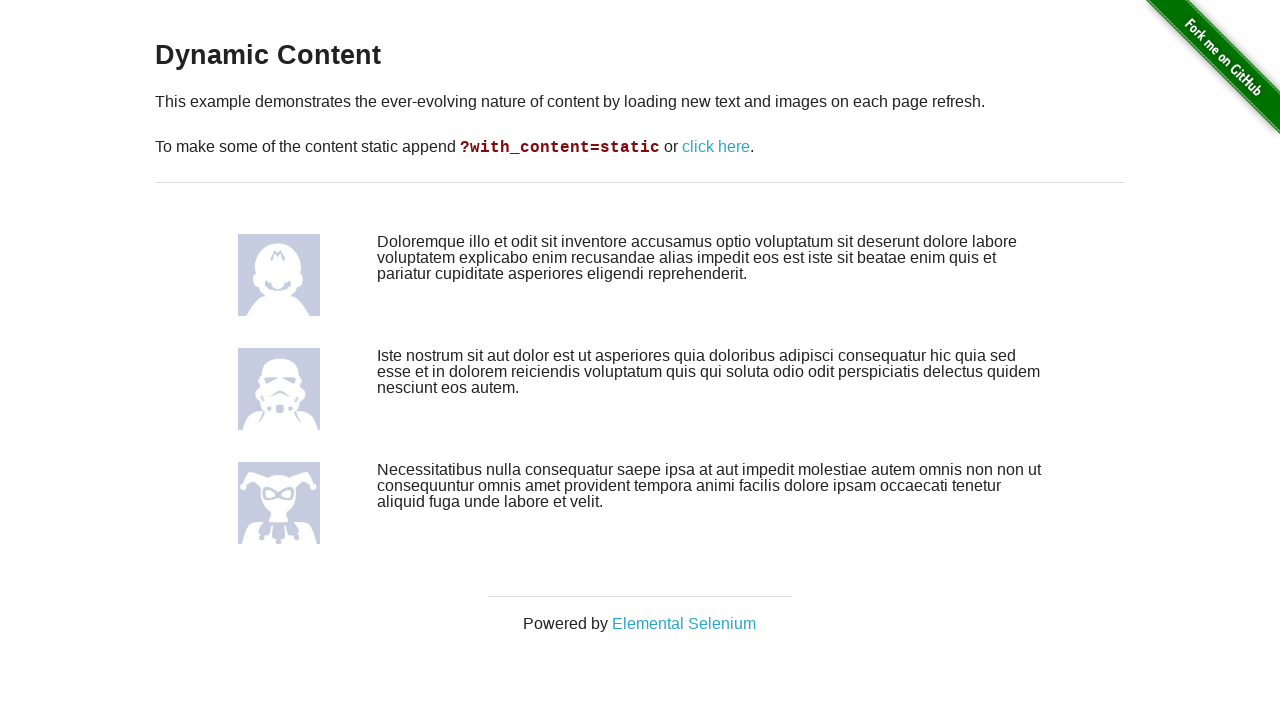